Tests window handling by clicking a link that opens a new window, switching between windows, and verifying content in each window

Starting URL: https://the-internet.herokuapp.com/

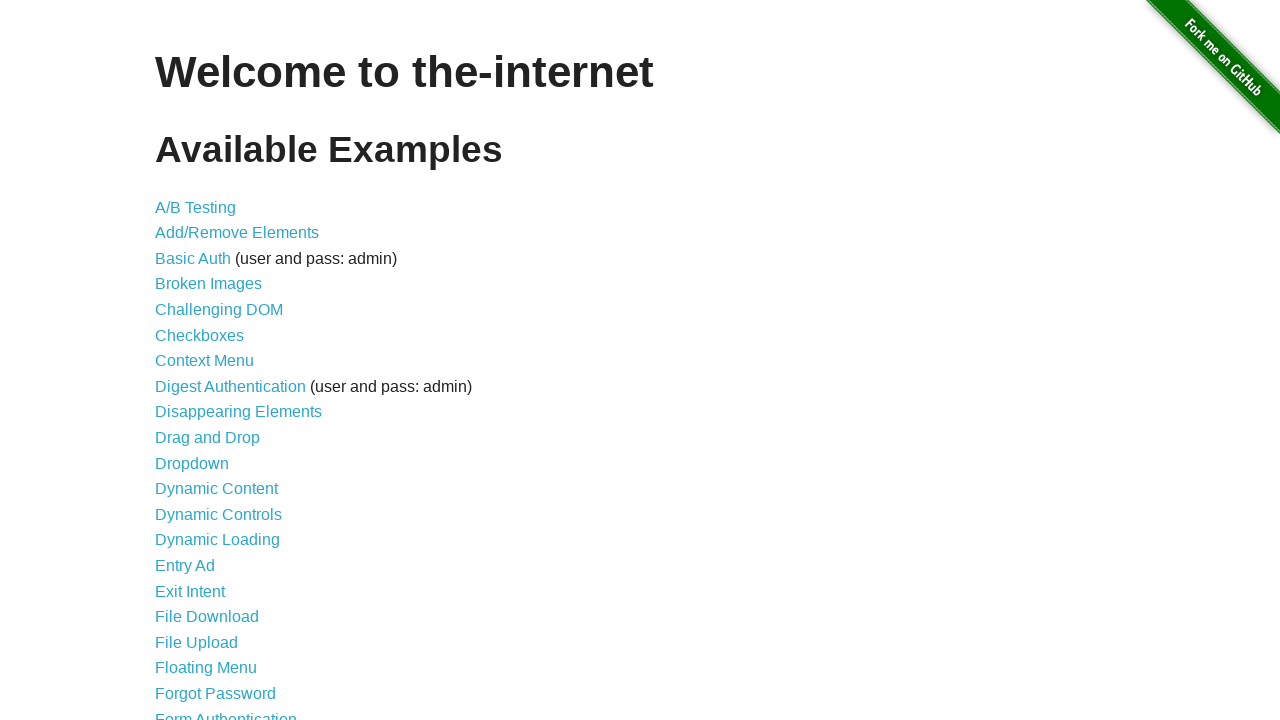

Clicked on Multiple Windows link at (218, 369) on text=Multiple Windows
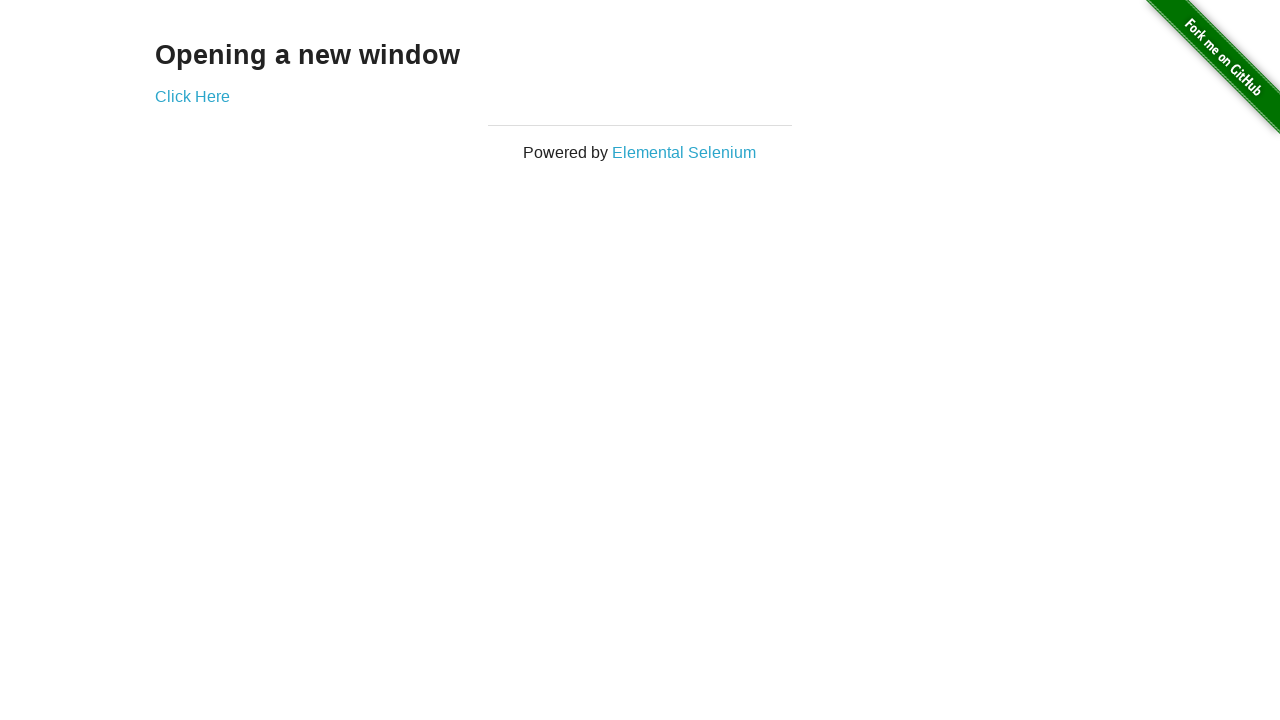

Clicked on Click Here link to open new window at (192, 96) on text=Click Here
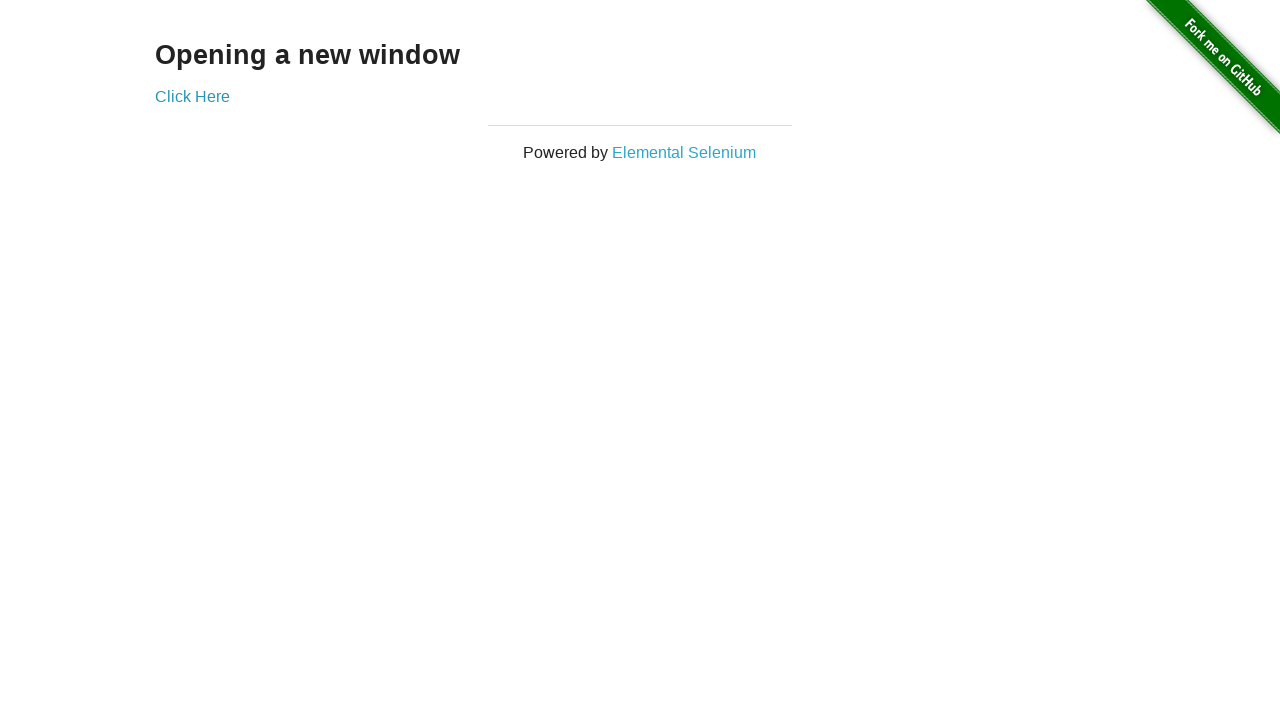

New window popup opened and captured
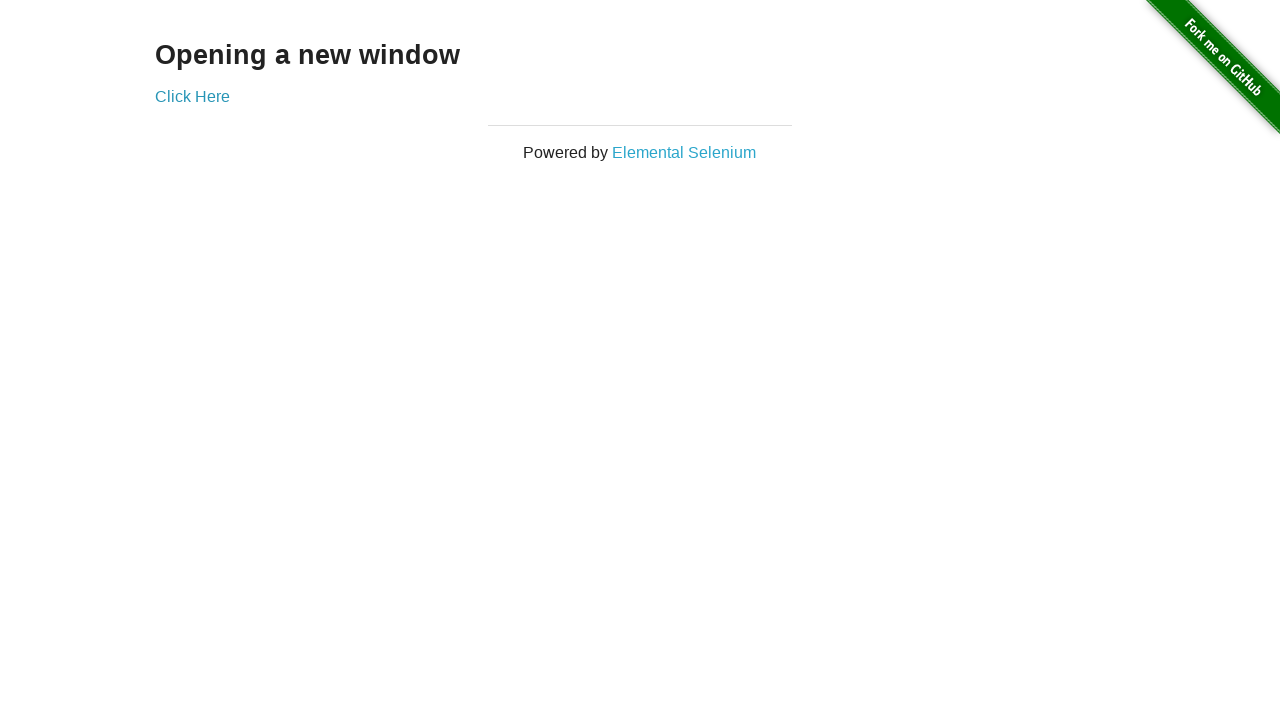

Waited for h3 element to load in new window
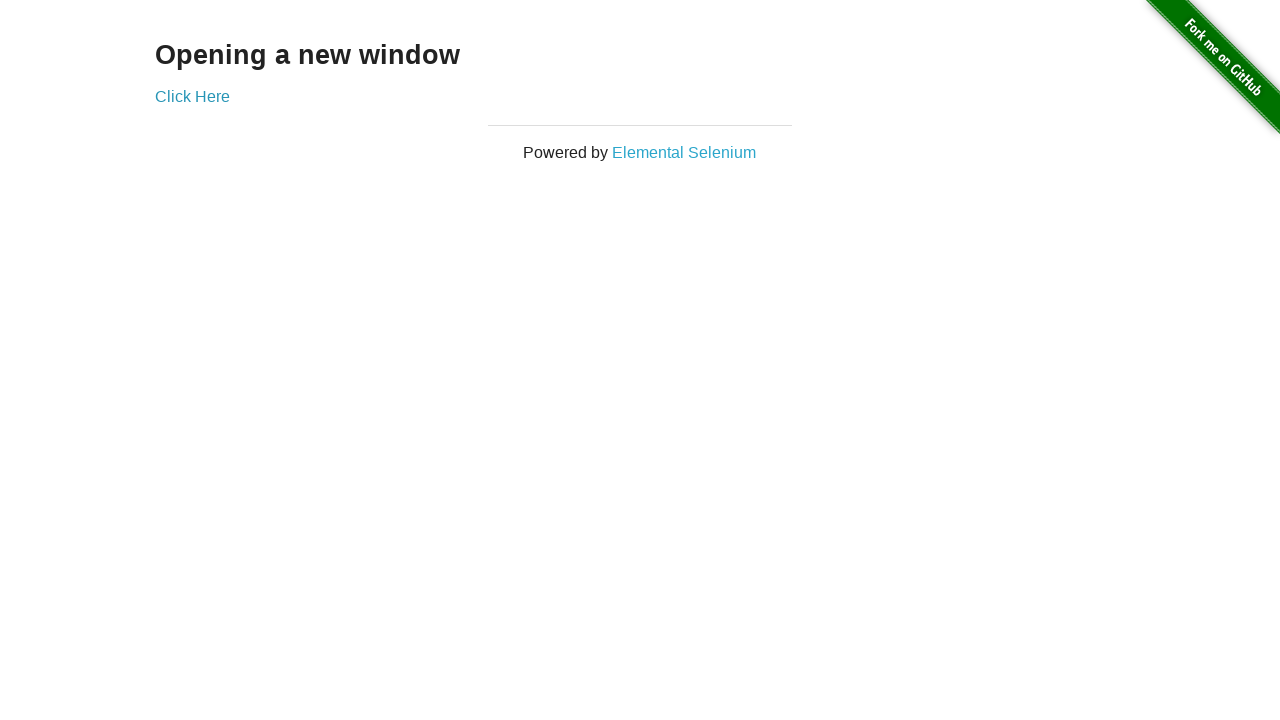

Retrieved text content from new window: 'New Window'
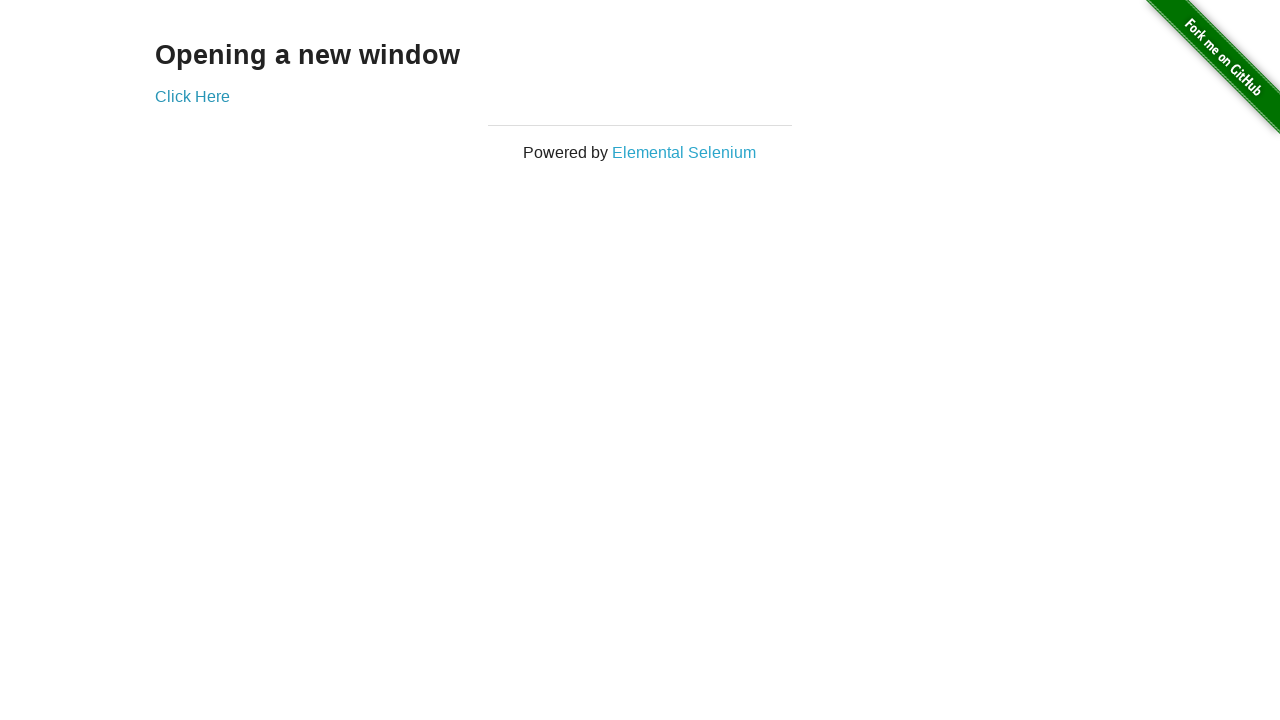

Retrieved text content from original window: 'Opening a new window'
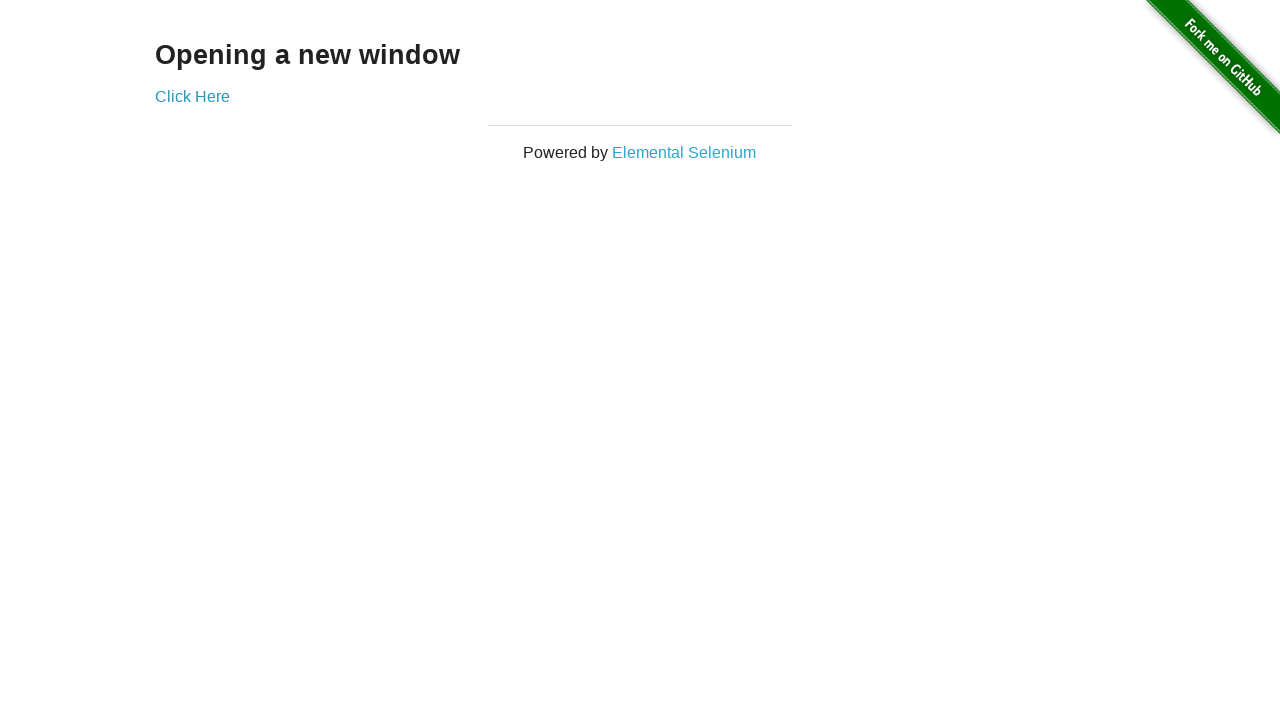

Closed the new window
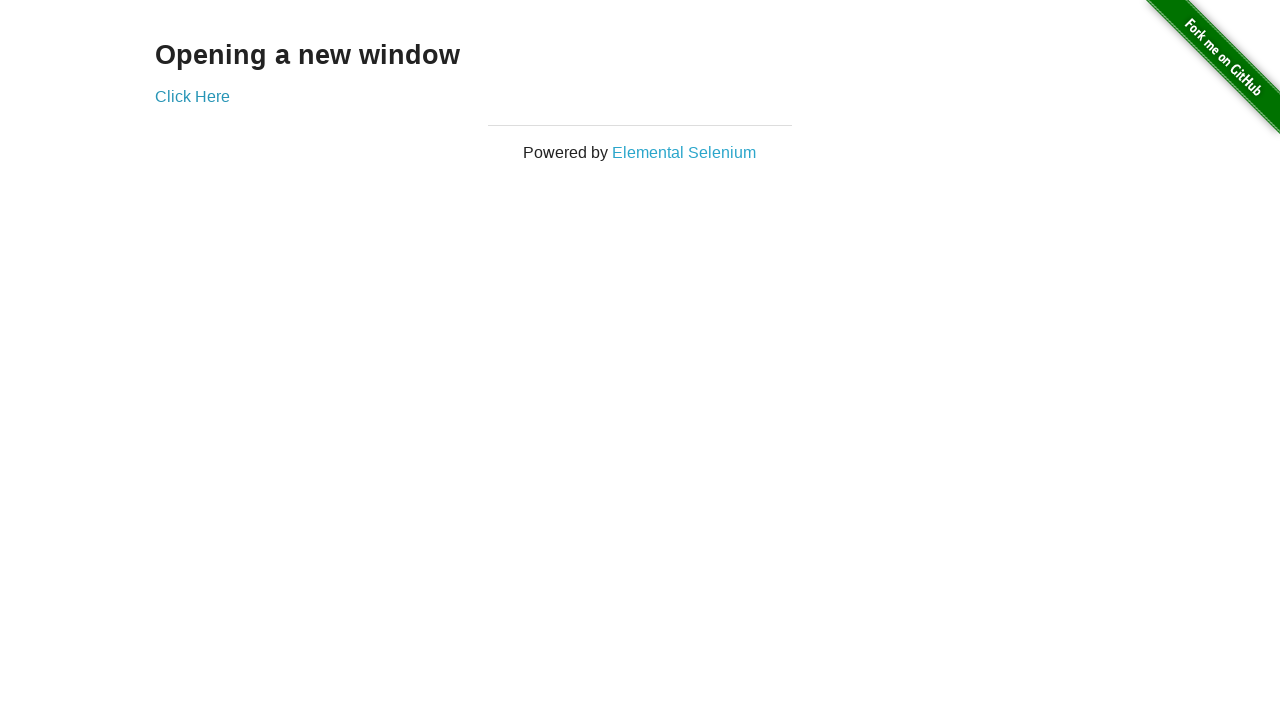

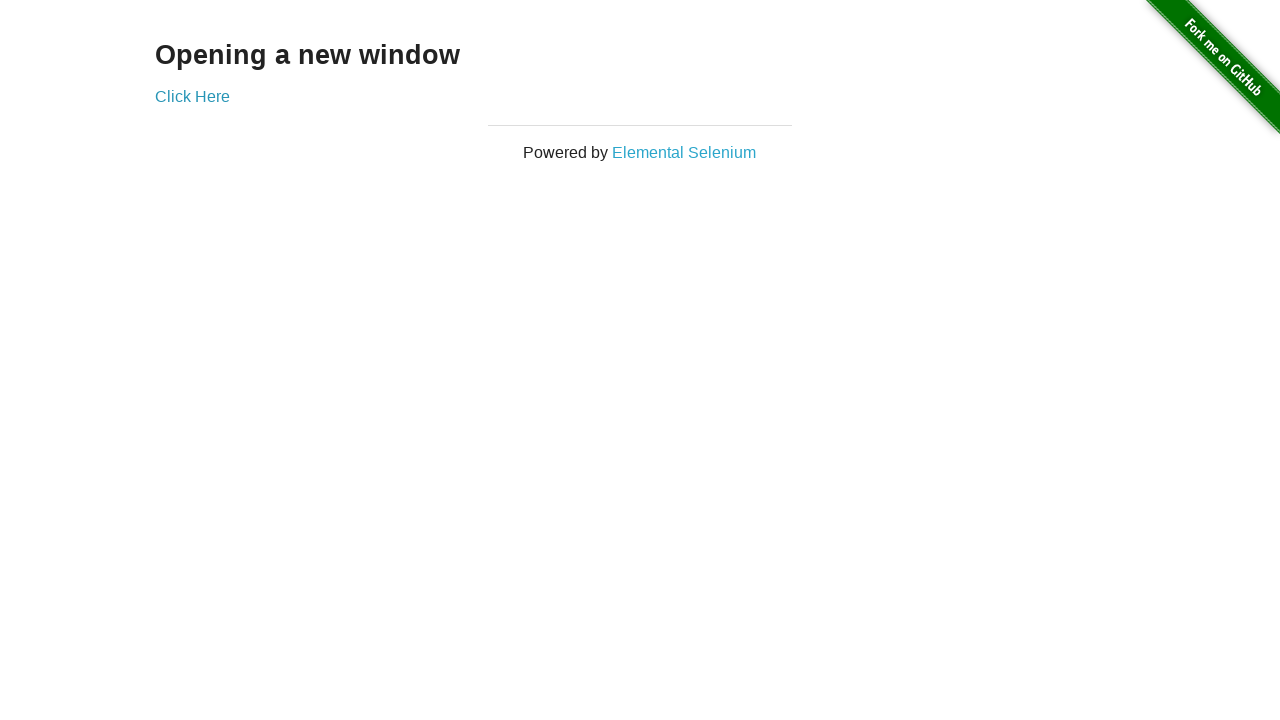